Verifies that specific navigation links exist on the Hepsiburada homepage by finding a link with text "Siparişlerim" (My Orders) and a link containing partial text "Süper Fi"

Starting URL: https://www.hepsiburada.com/

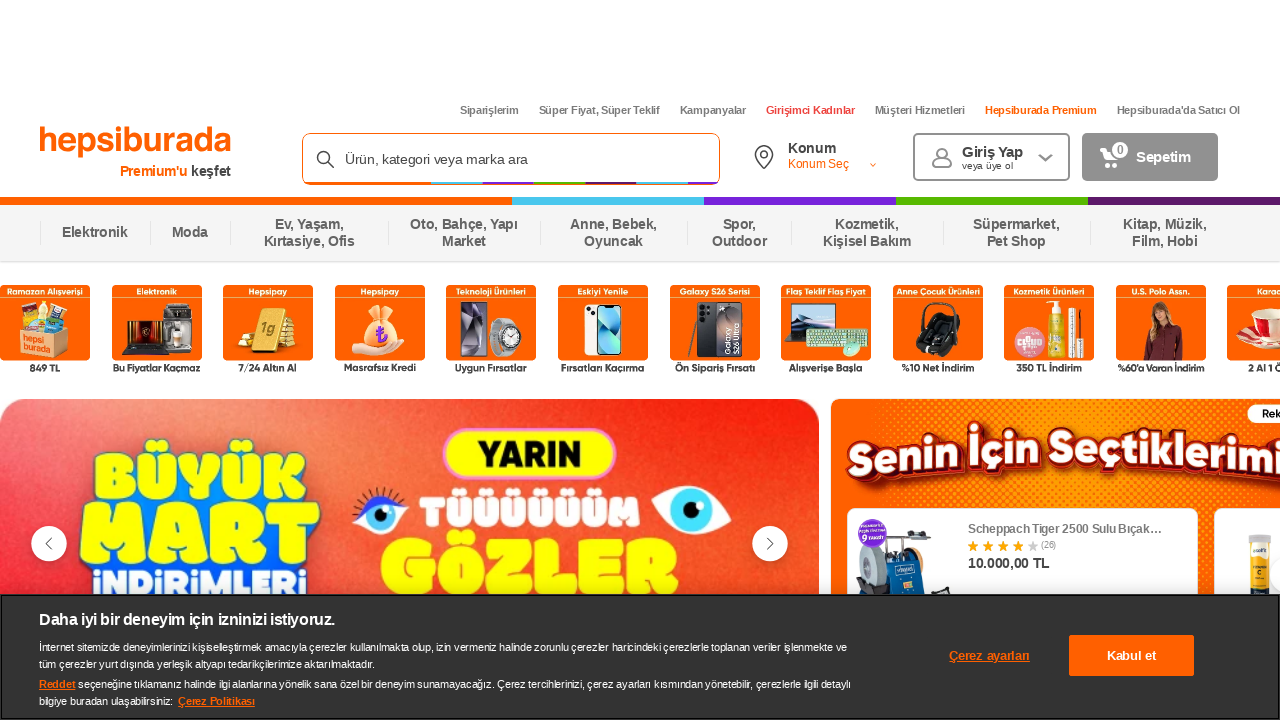

Located and waited for 'Siparişlerim' (My Orders) link to be visible
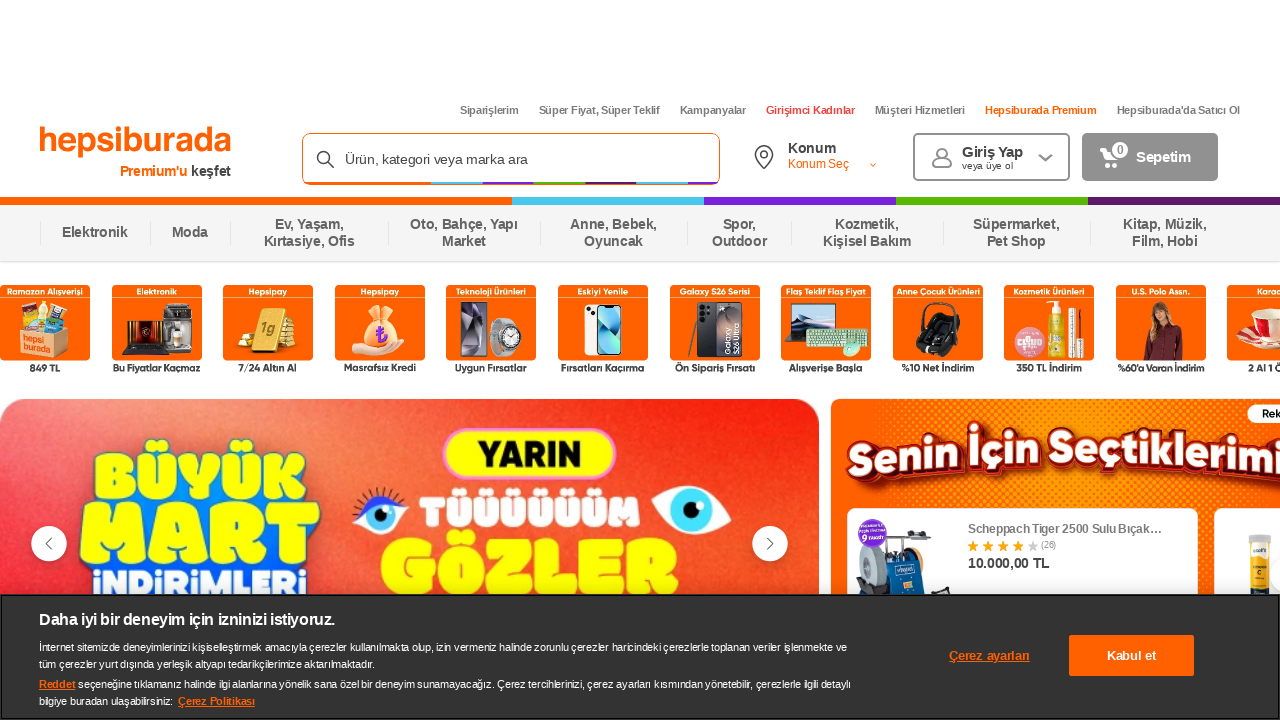

Located and waited for link containing 'Süper Fi' text to be visible
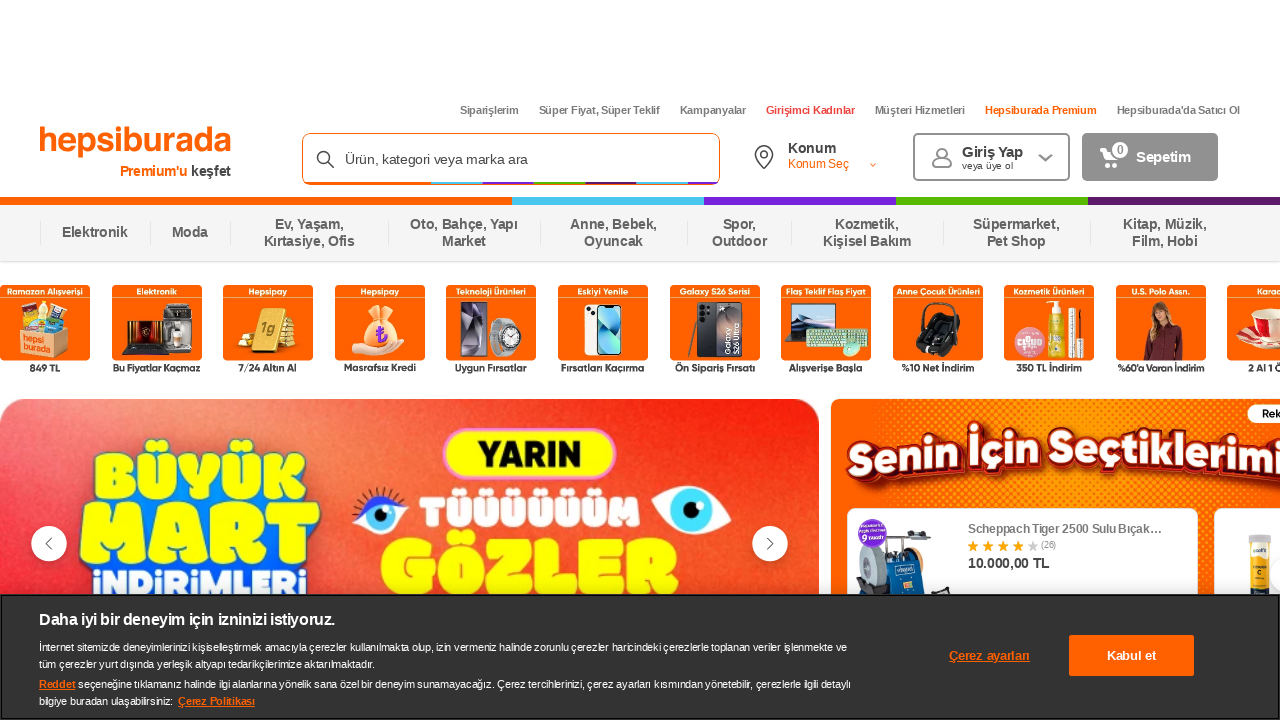

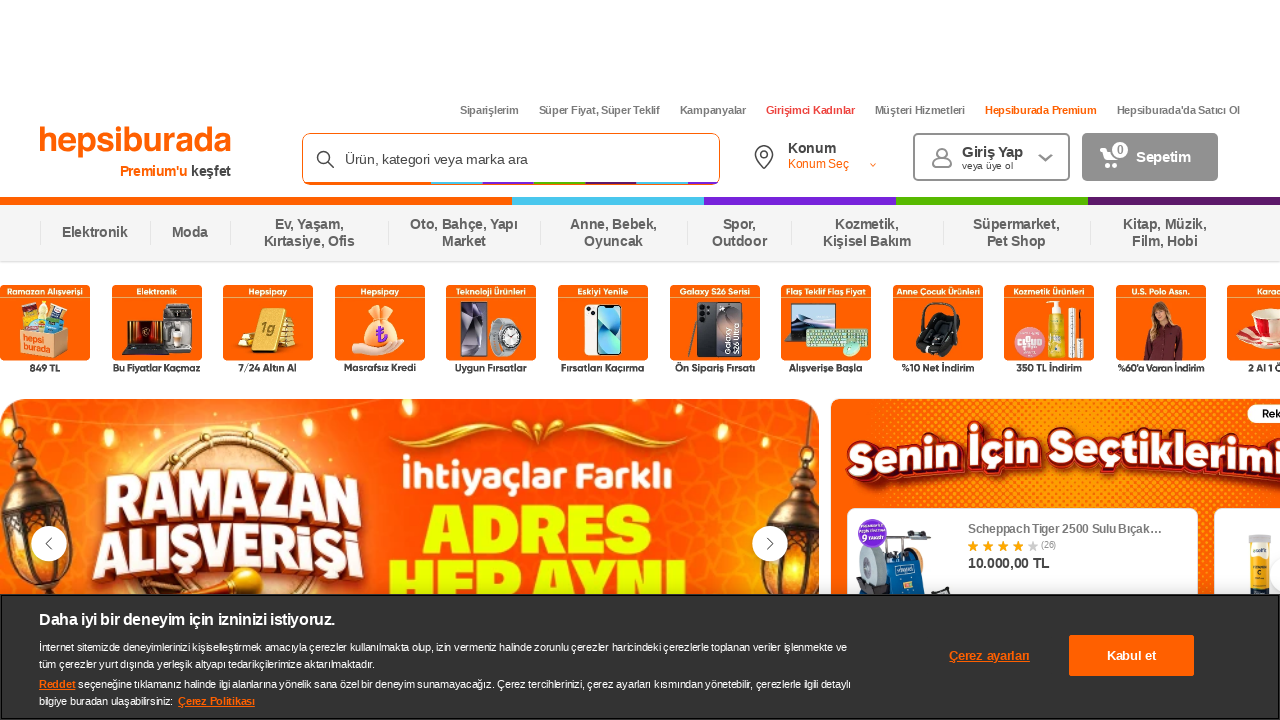